Tests window handling by clicking a link that opens a new window, switching to it, and verifying the title

Starting URL: https://the-internet.herokuapp.com/windows

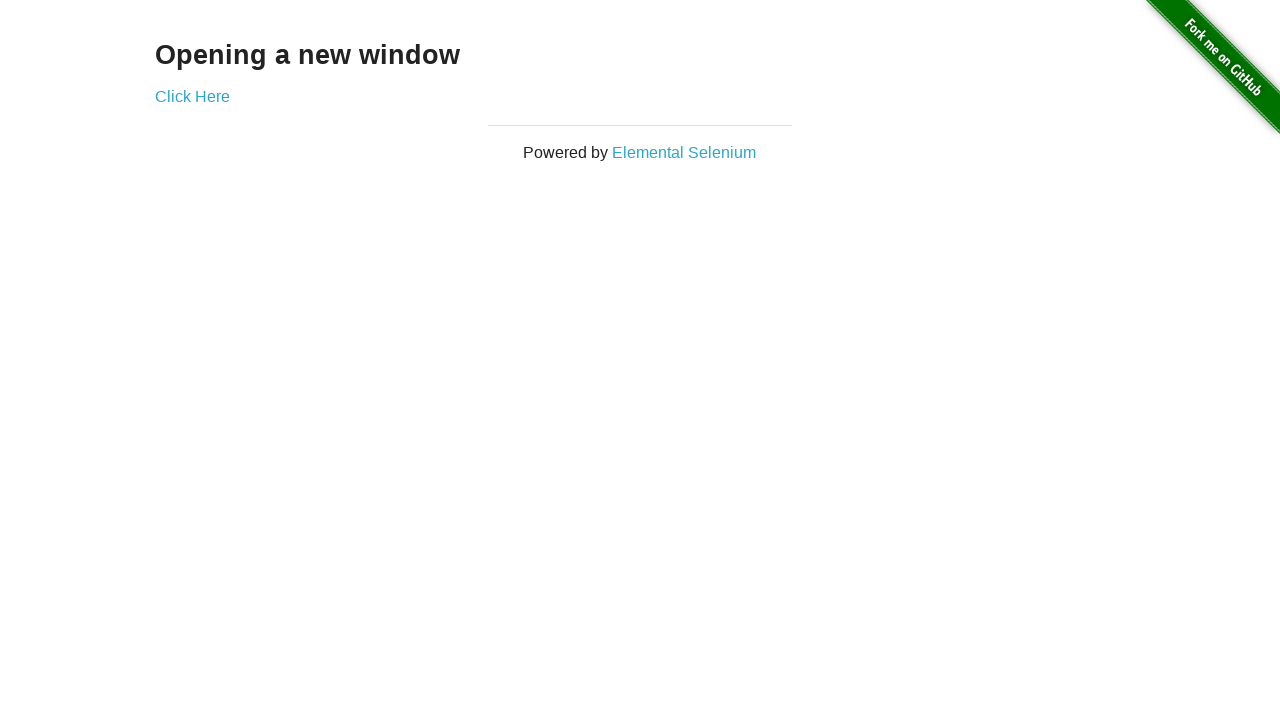

Clicked 'Click Here' link to open new window at (192, 96) on xpath=//a[text()='Click Here']
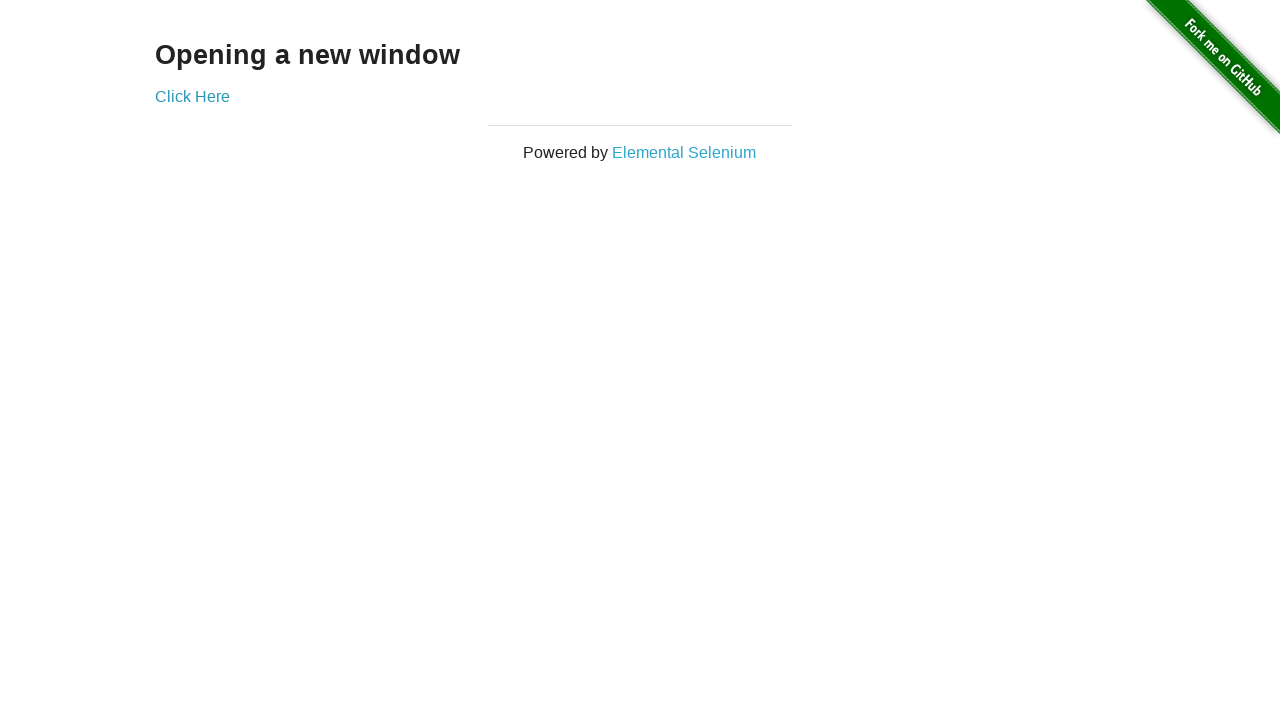

Captured new window/page object
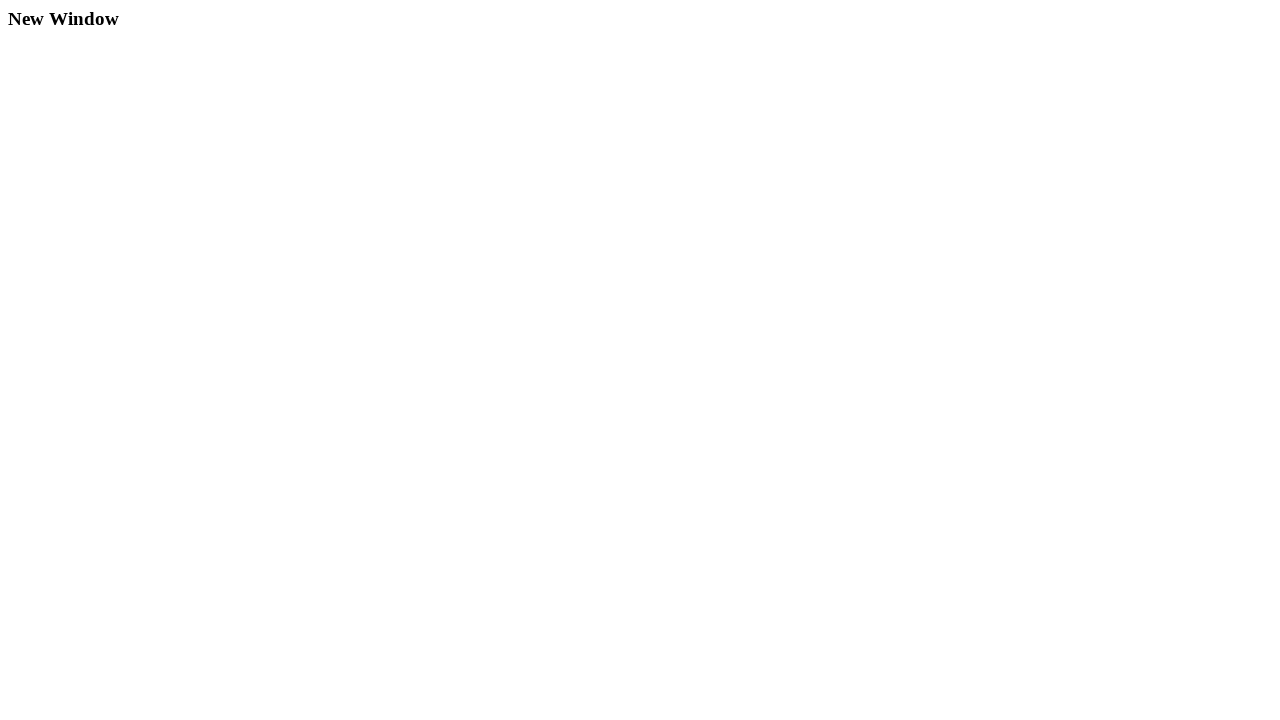

New window loaded successfully
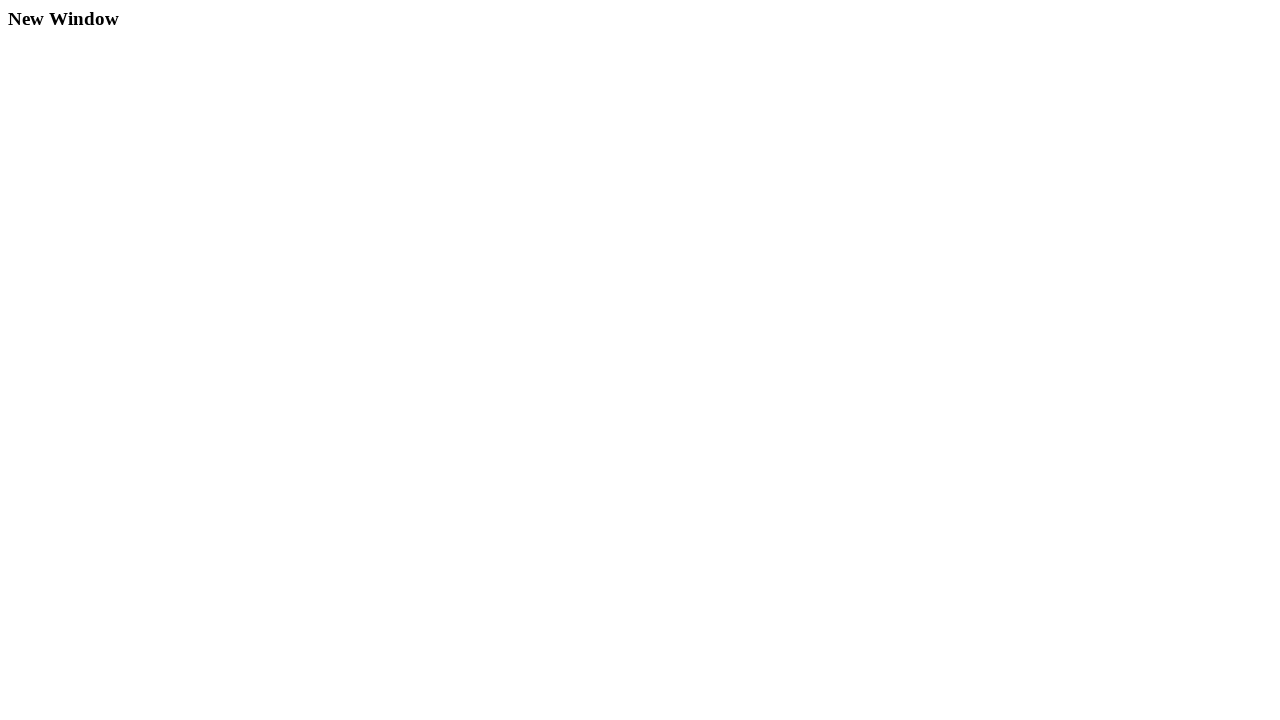

Verified new window title: New Window
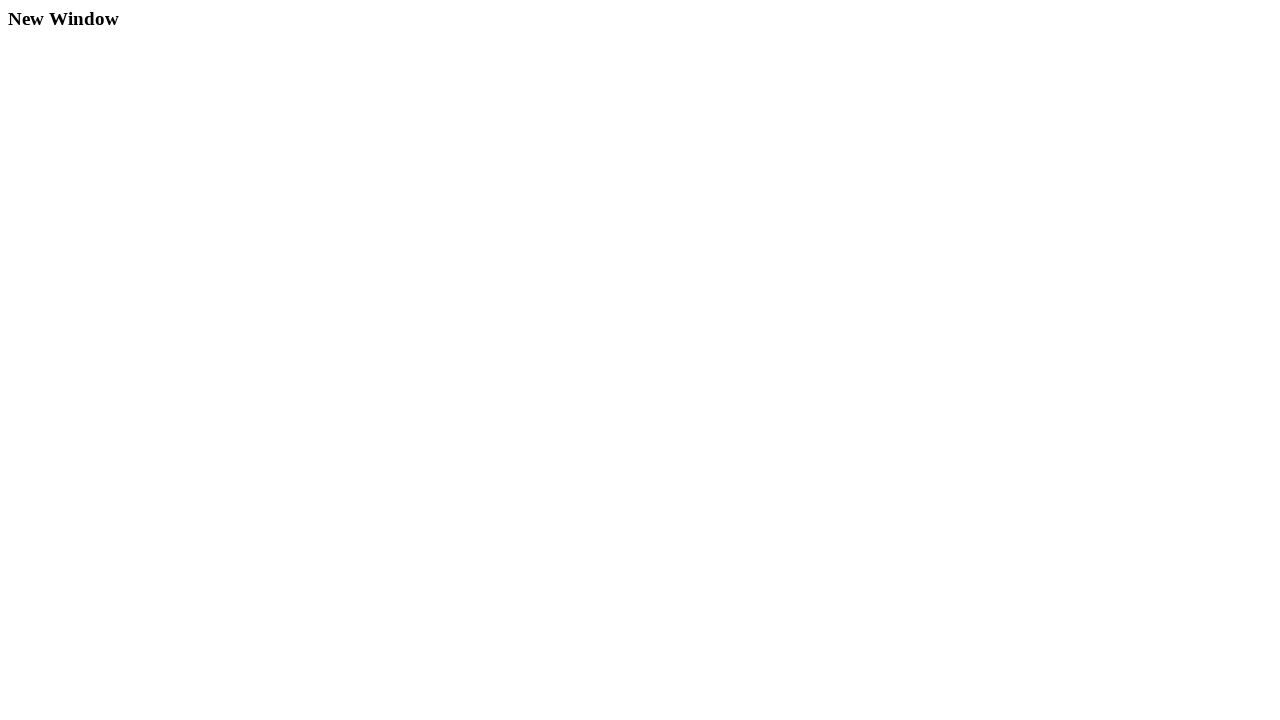

Closed the new window
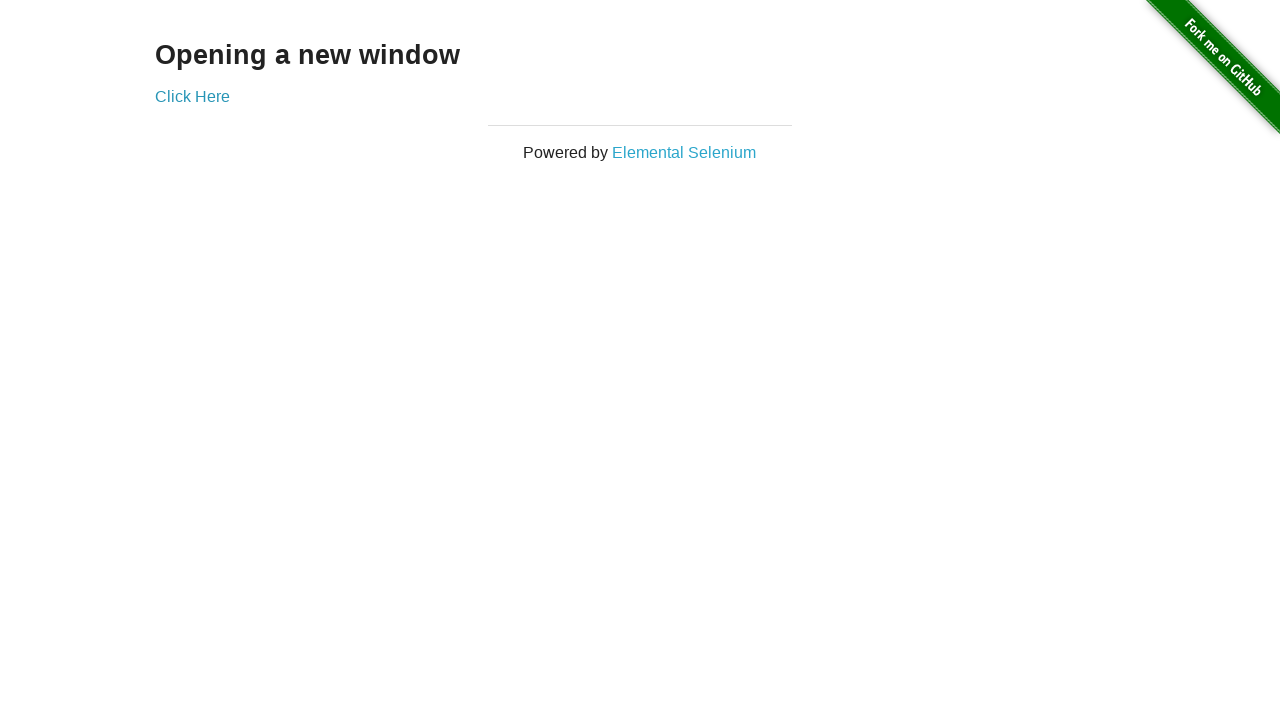

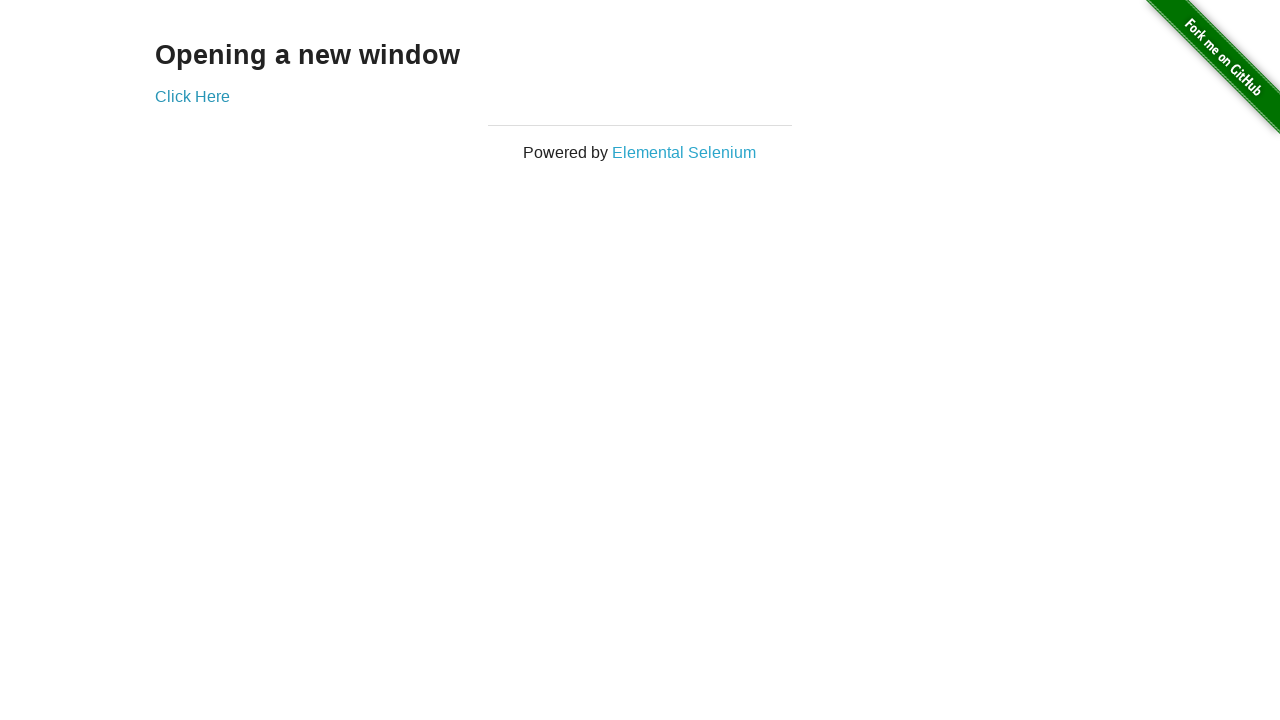